Tests dynamic controls functionality by clicking a checkbox, removing it via button click, then enabling a disabled text input field and verifying the state changes.

Starting URL: http://the-internet.herokuapp.com/dynamic_controls

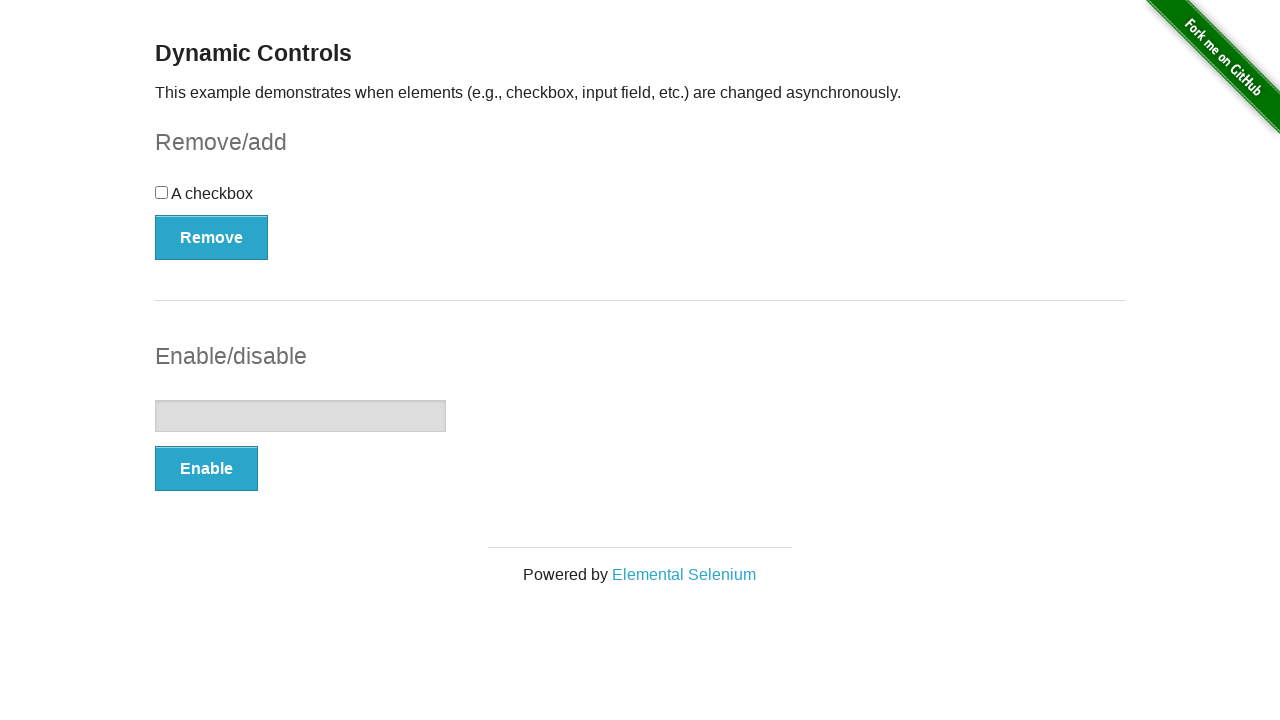

Clicked the checkbox at (162, 192) on input[type='checkbox']
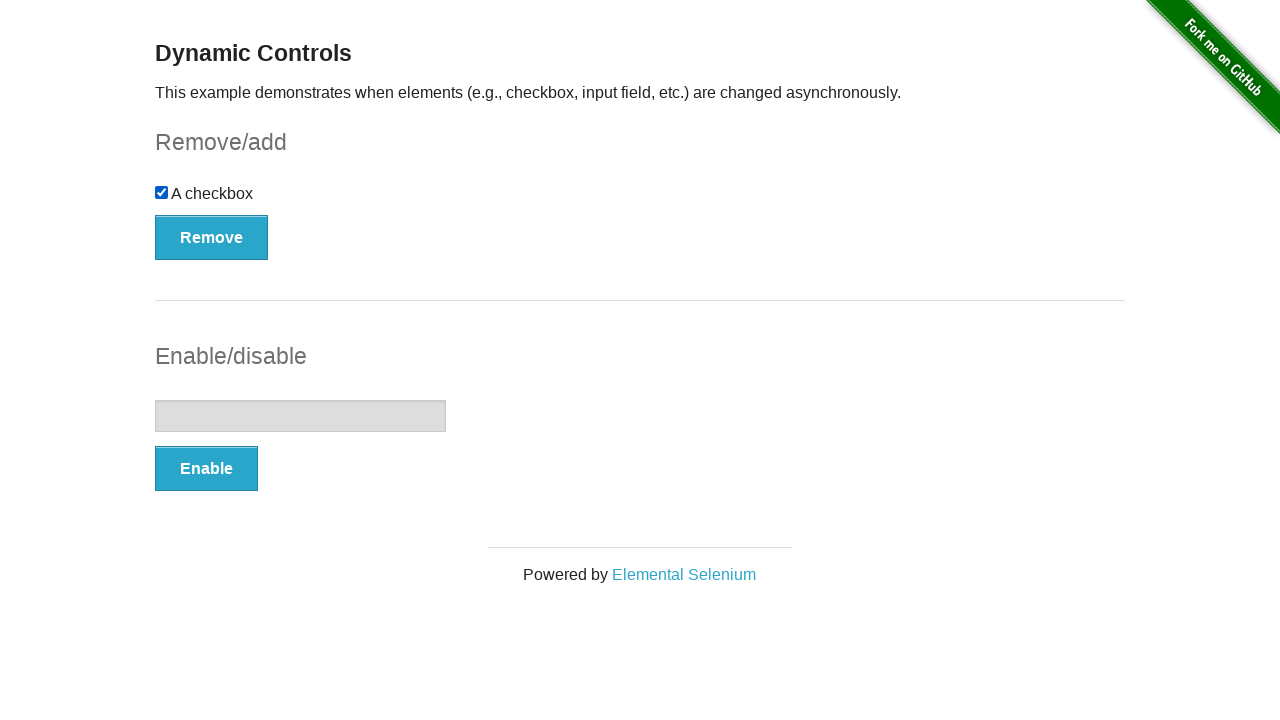

Clicked the Remove button at (212, 237) on xpath=//button[text()='Remove']
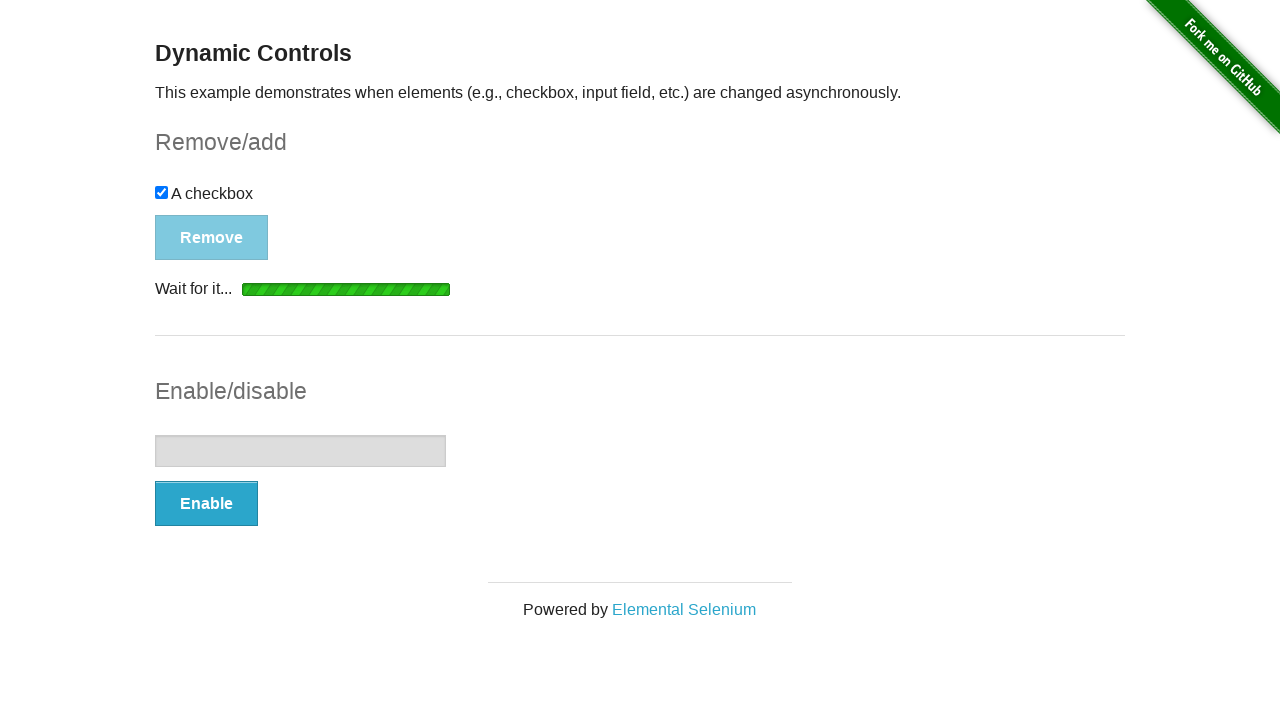

Removal confirmation message appeared
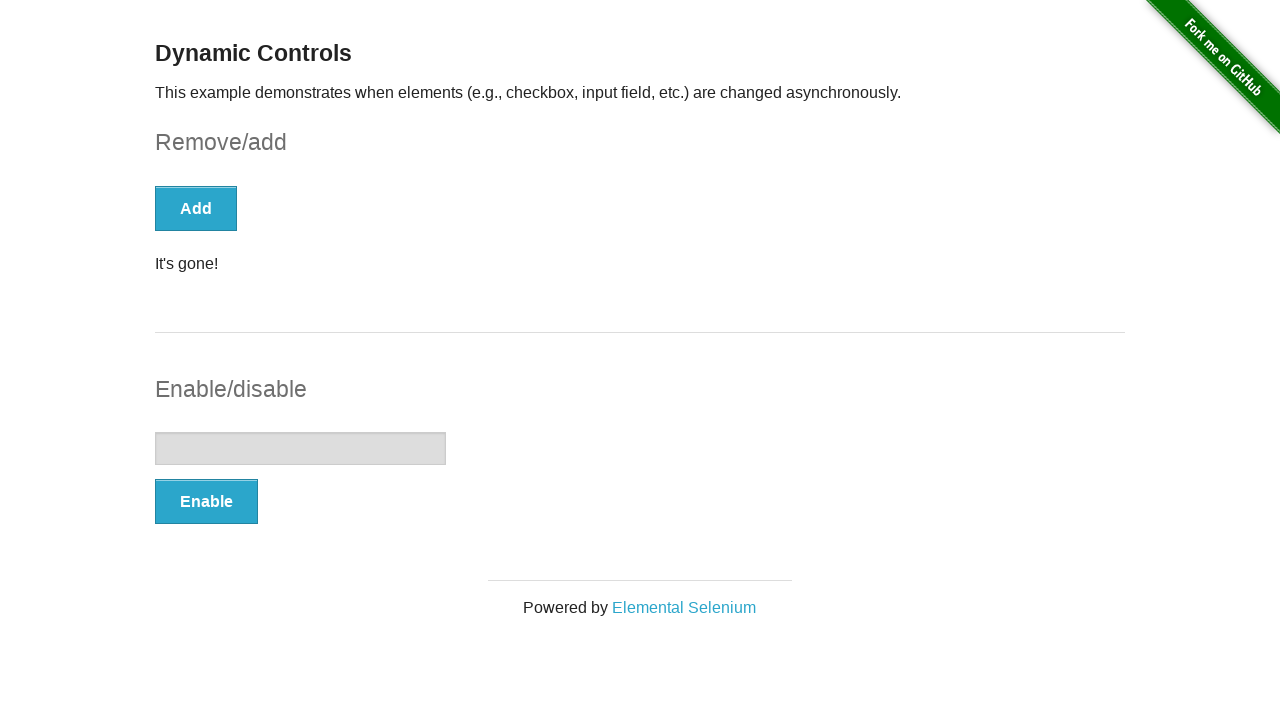

Checkbox has been removed from the DOM
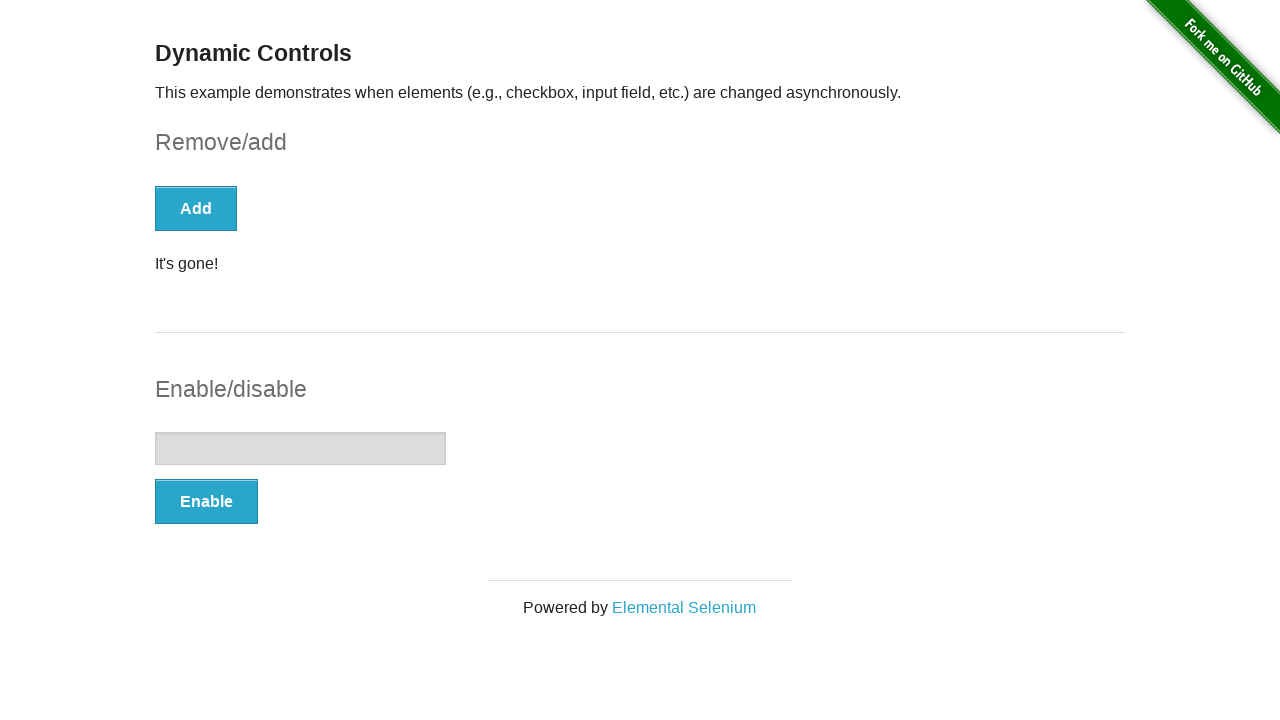

Verified text input field is disabled
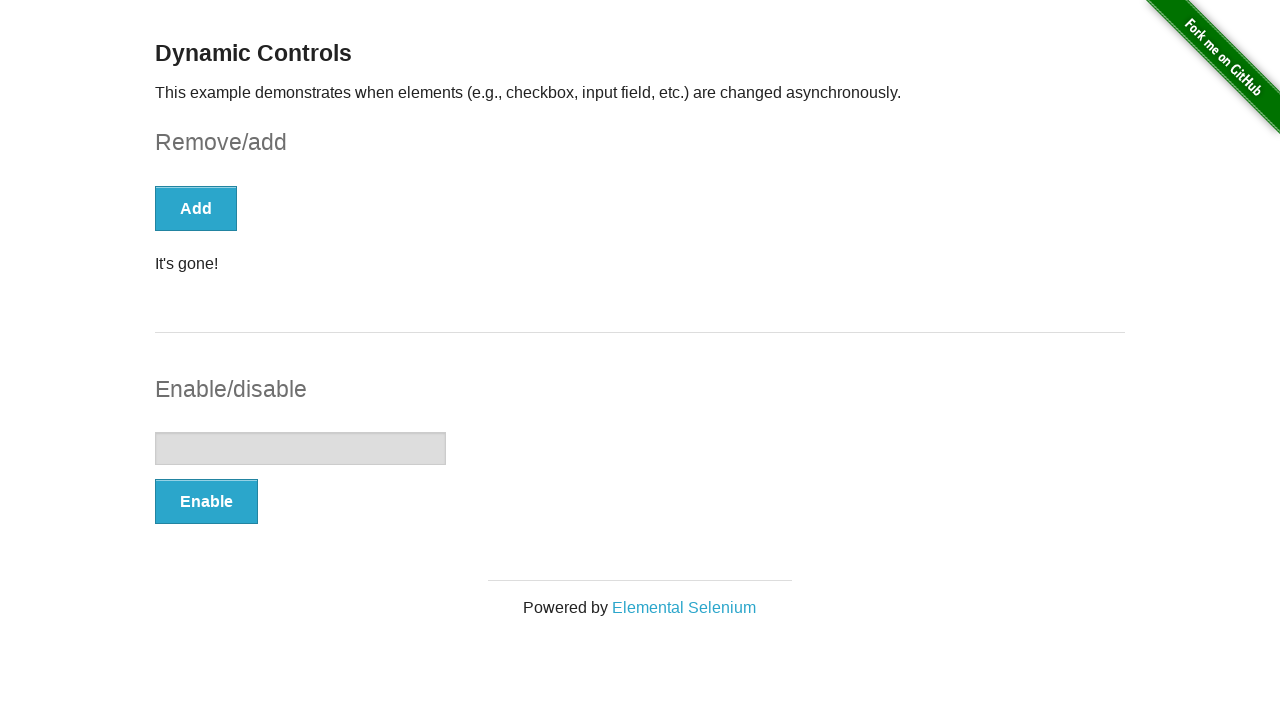

Clicked the Enable button at (206, 501) on xpath=//button[text()='Enable']
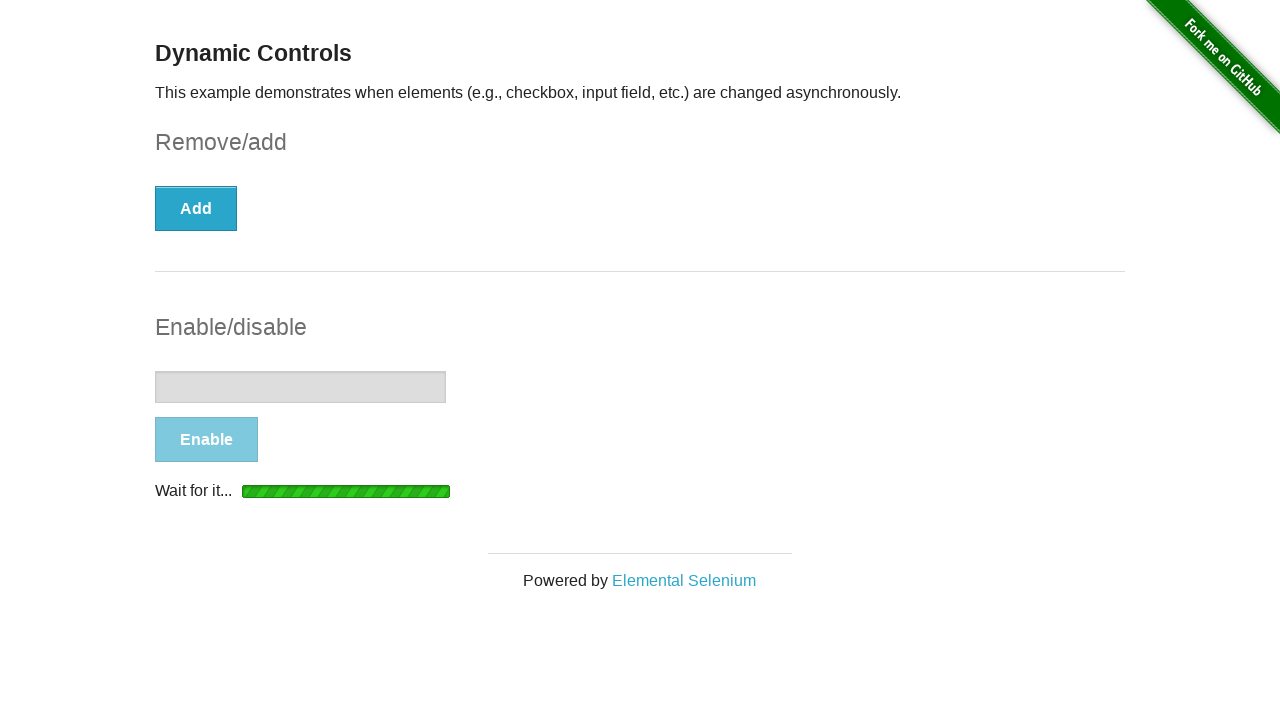

Enable confirmation message appeared
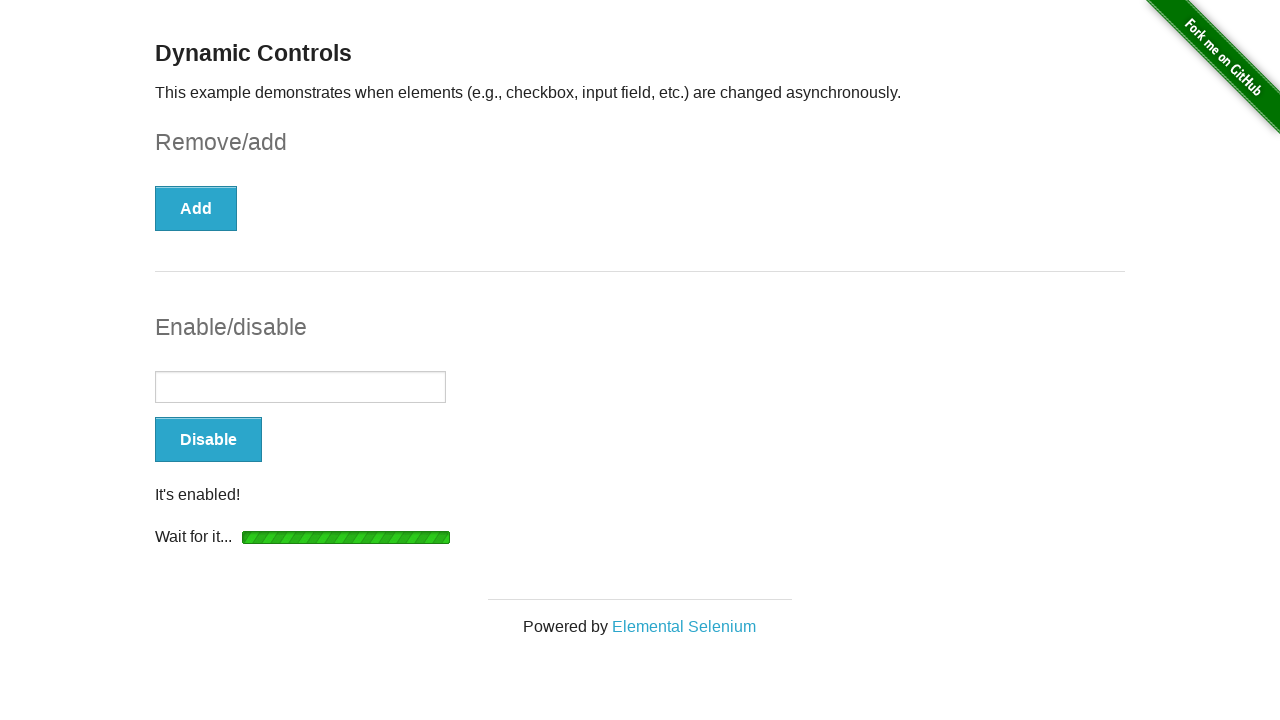

Verified text input field is now enabled
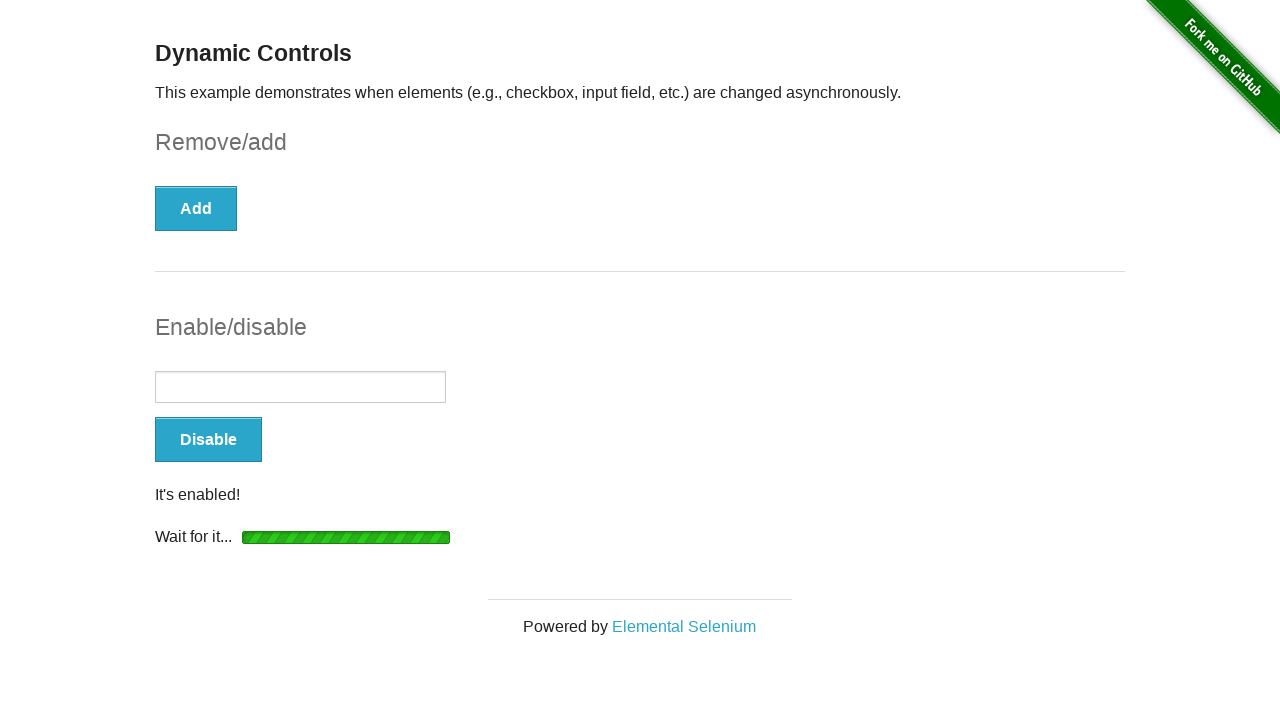

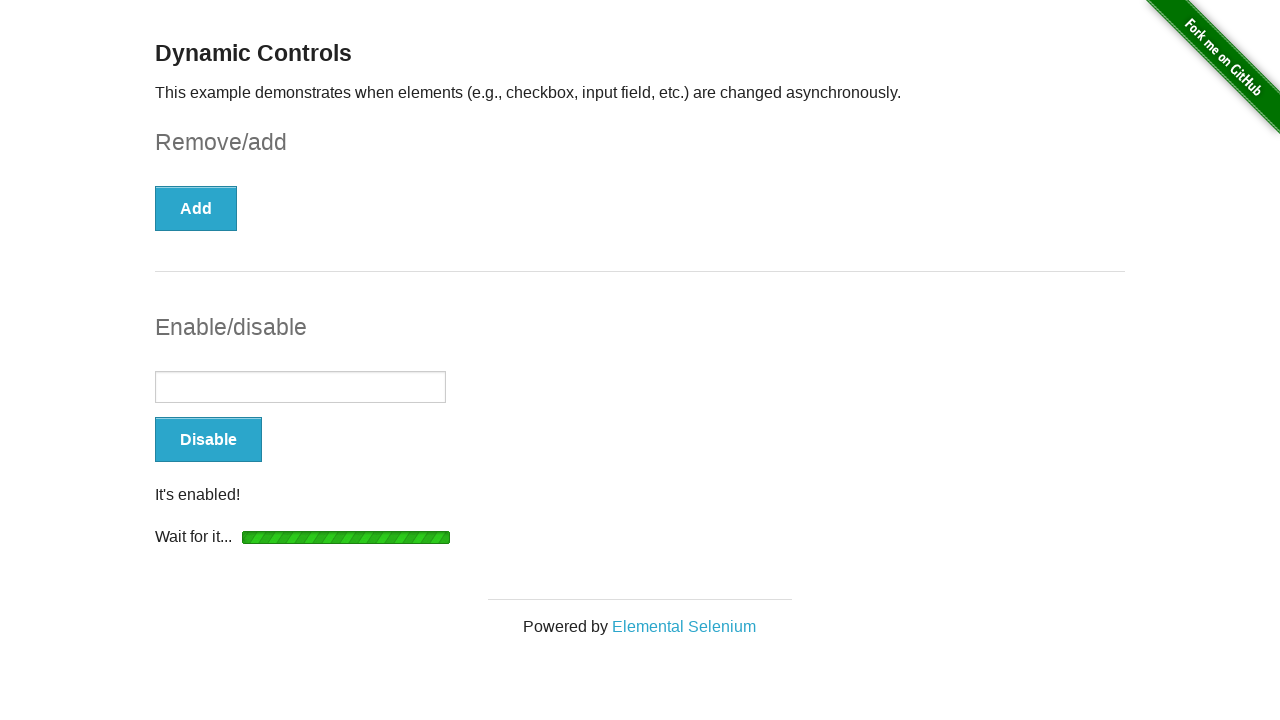